Tests dynamic controls by clicking Remove button, verifying "It's gone!" message appears, clicking Add button, and verifying "It's back!" message appears using implicit waits.

Starting URL: https://the-internet.herokuapp.com/dynamic_controls

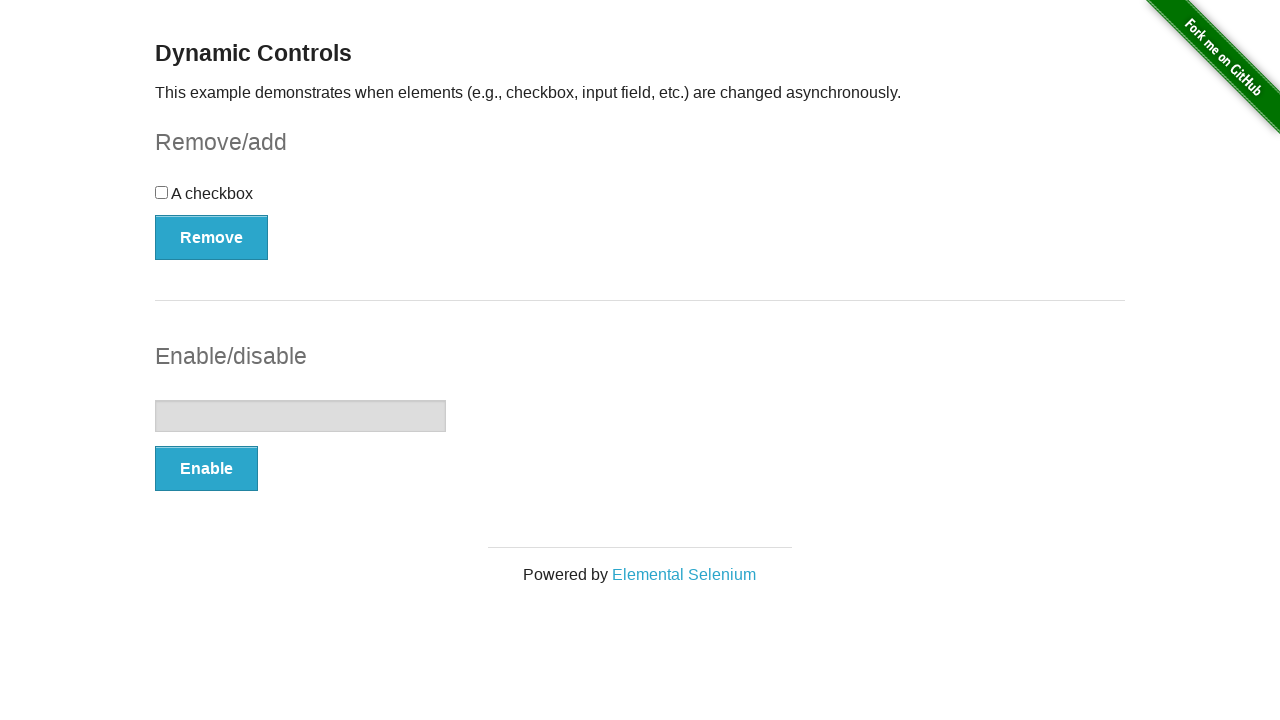

Clicked Remove button to delete dynamic control at (212, 237) on xpath=//button[text()='Remove']
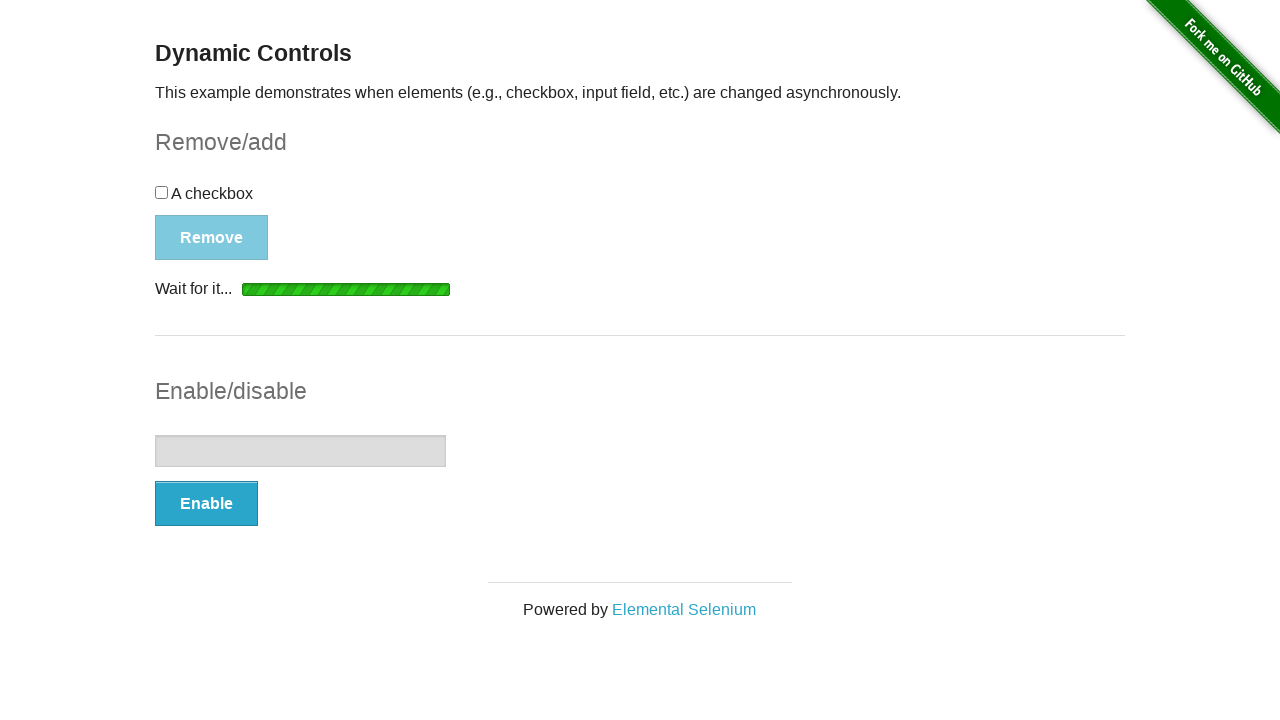

Waited for and verified 'It's gone!' message appeared
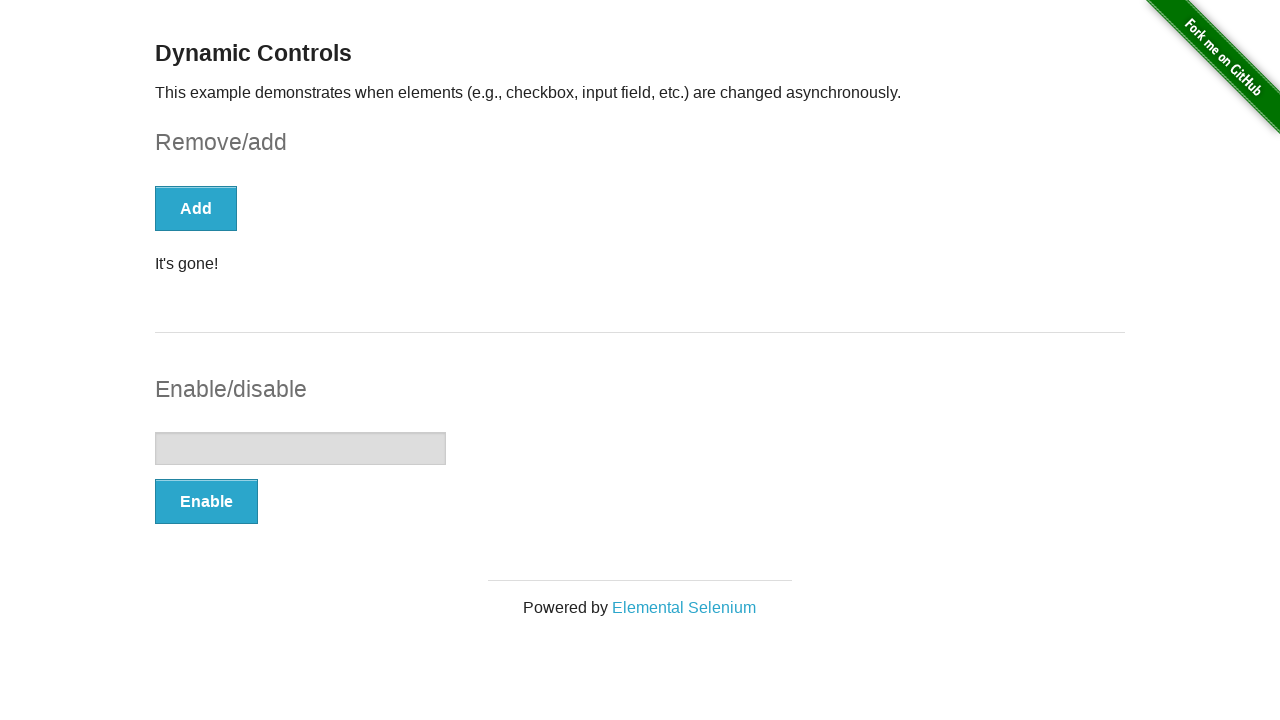

Clicked Add button to restore dynamic control at (196, 208) on xpath=//button[text()='Add']
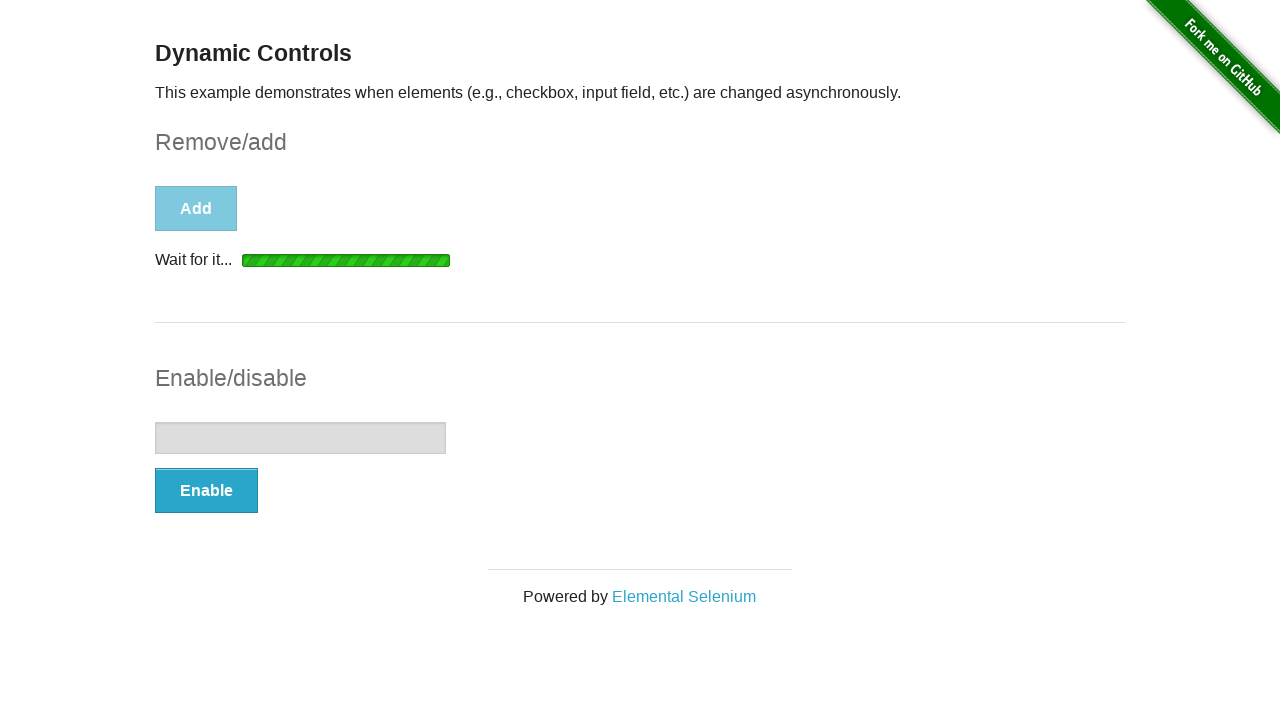

Waited for and verified 'It's back!' message appeared
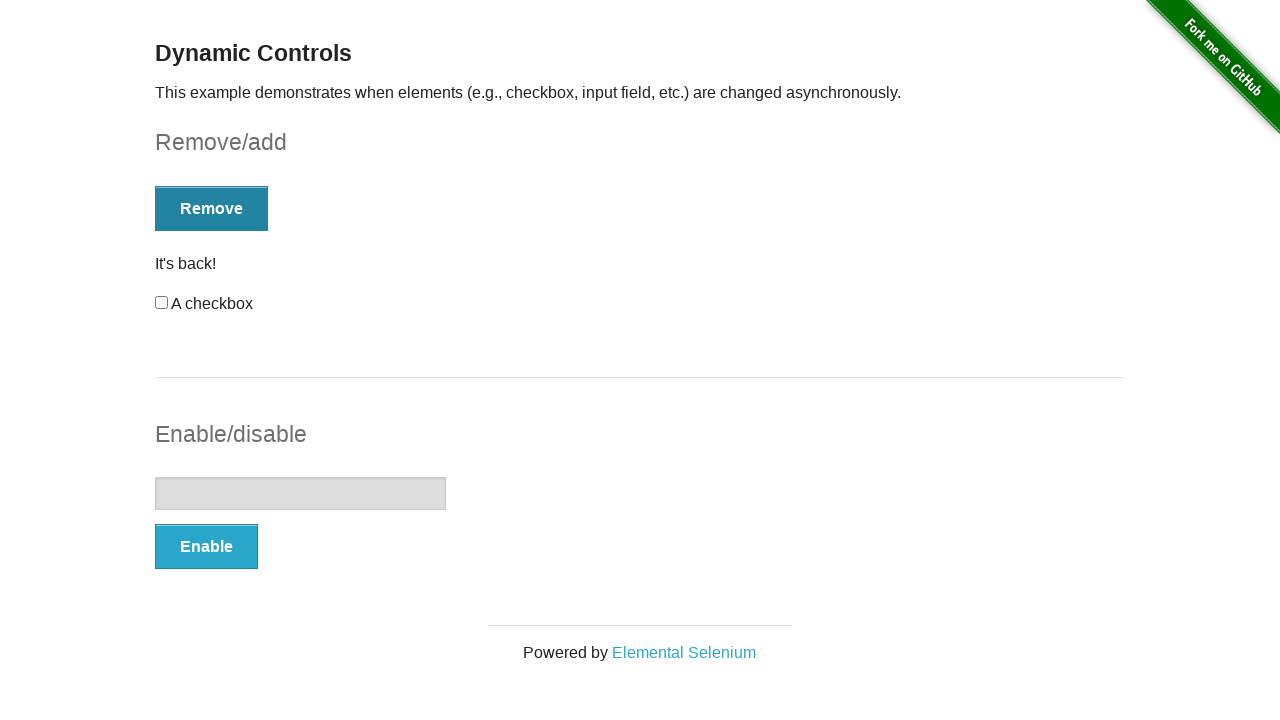

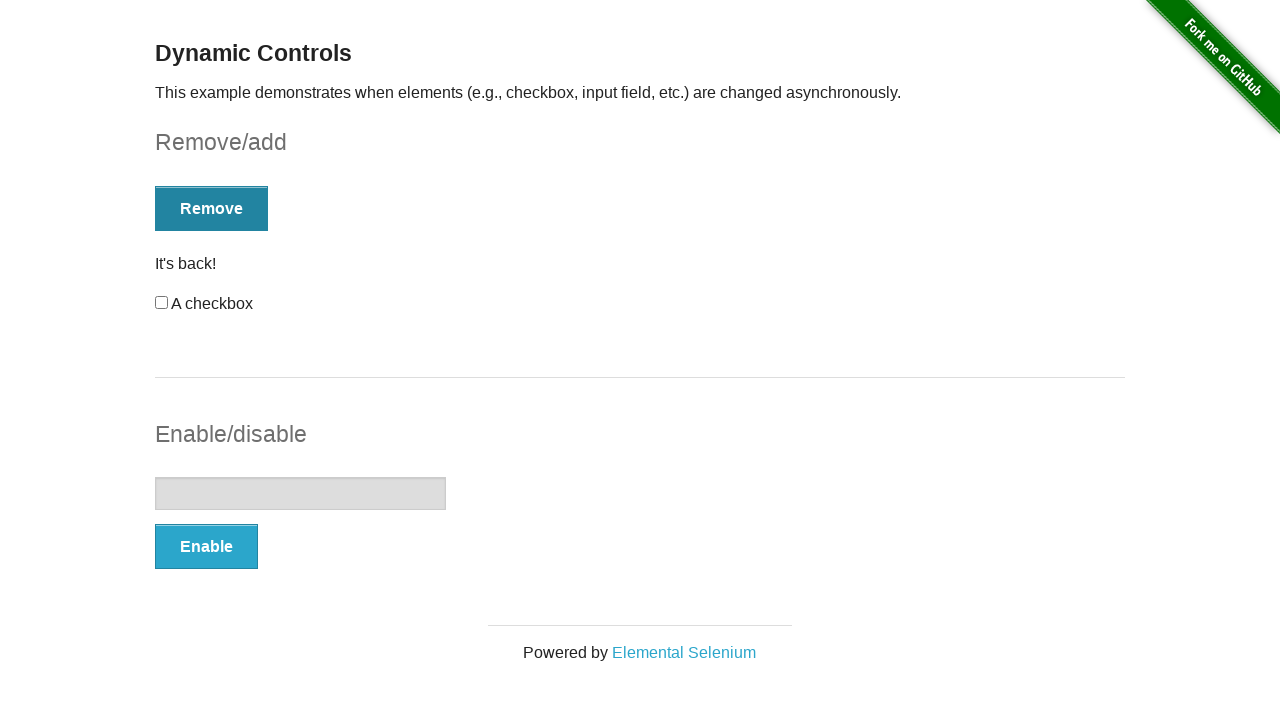